Searches for bags on Ajio website, applies gender filters, and verifies that product information is displayed correctly

Starting URL: https://www.ajio.com/

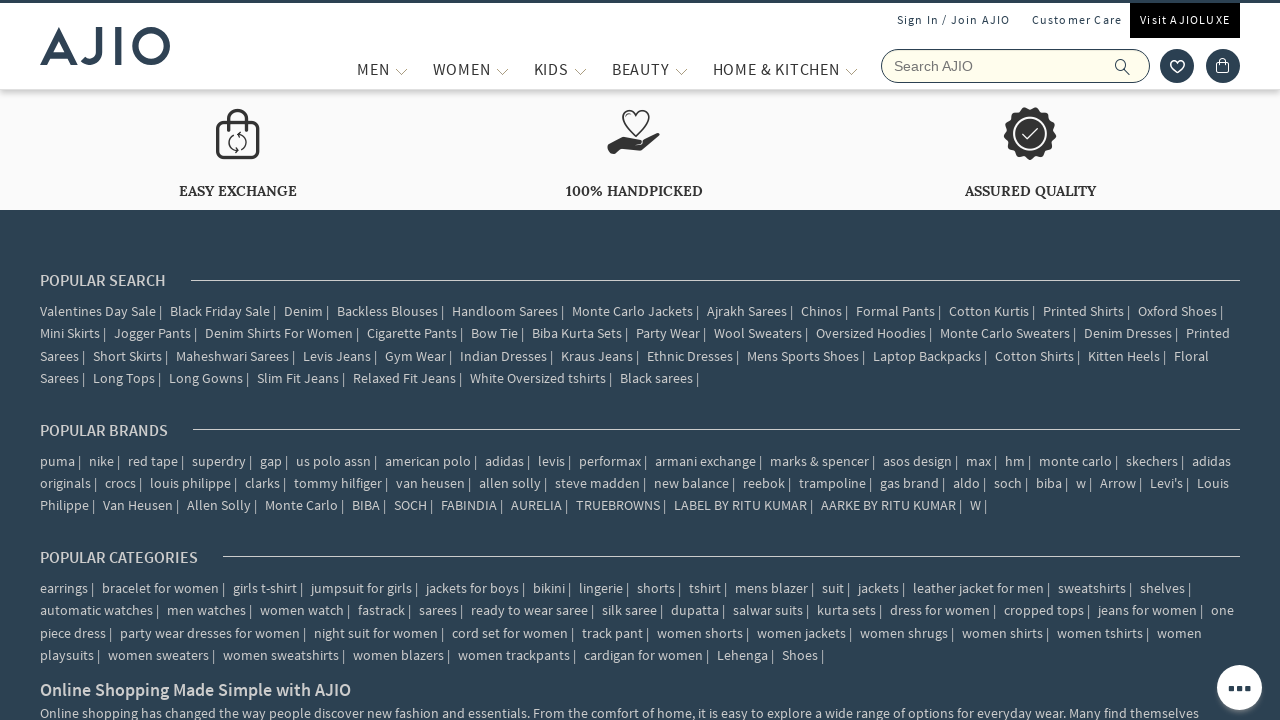

Filled search box with 'Bags' on input[name='searchVal']
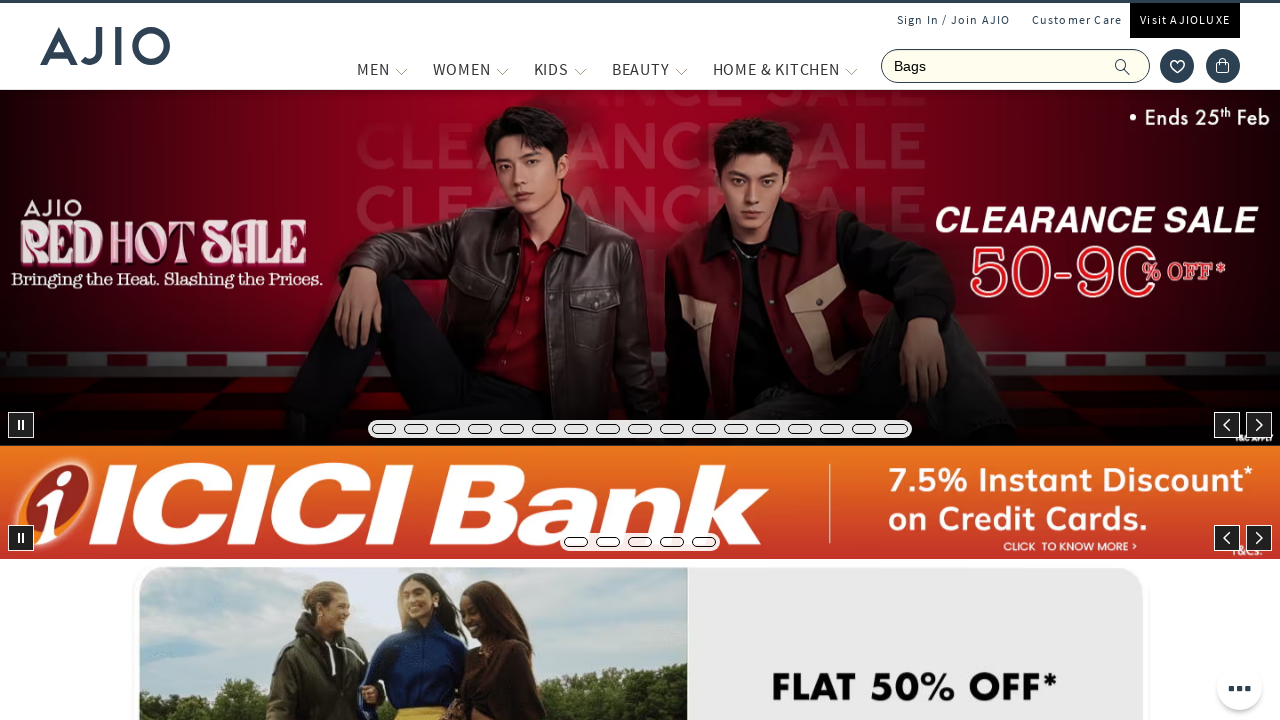

Pressed Enter to search for bags on input[name='searchVal']
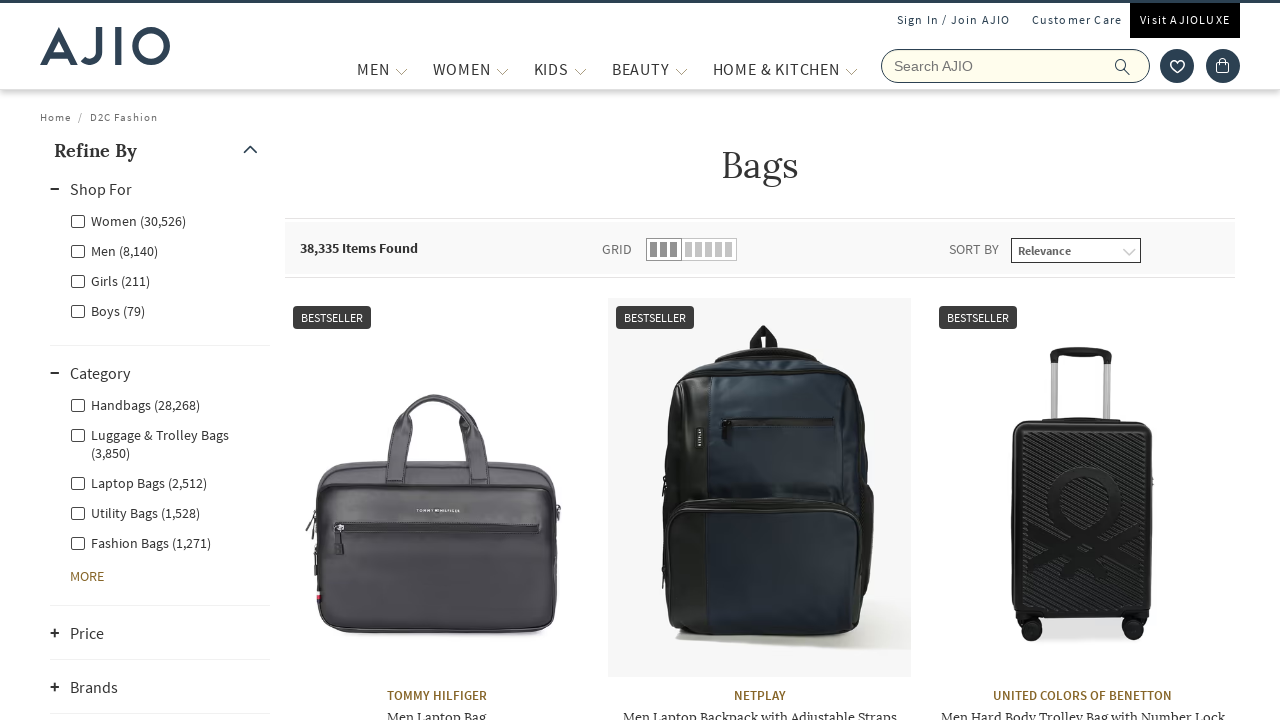

Waited 5 seconds for search results to load
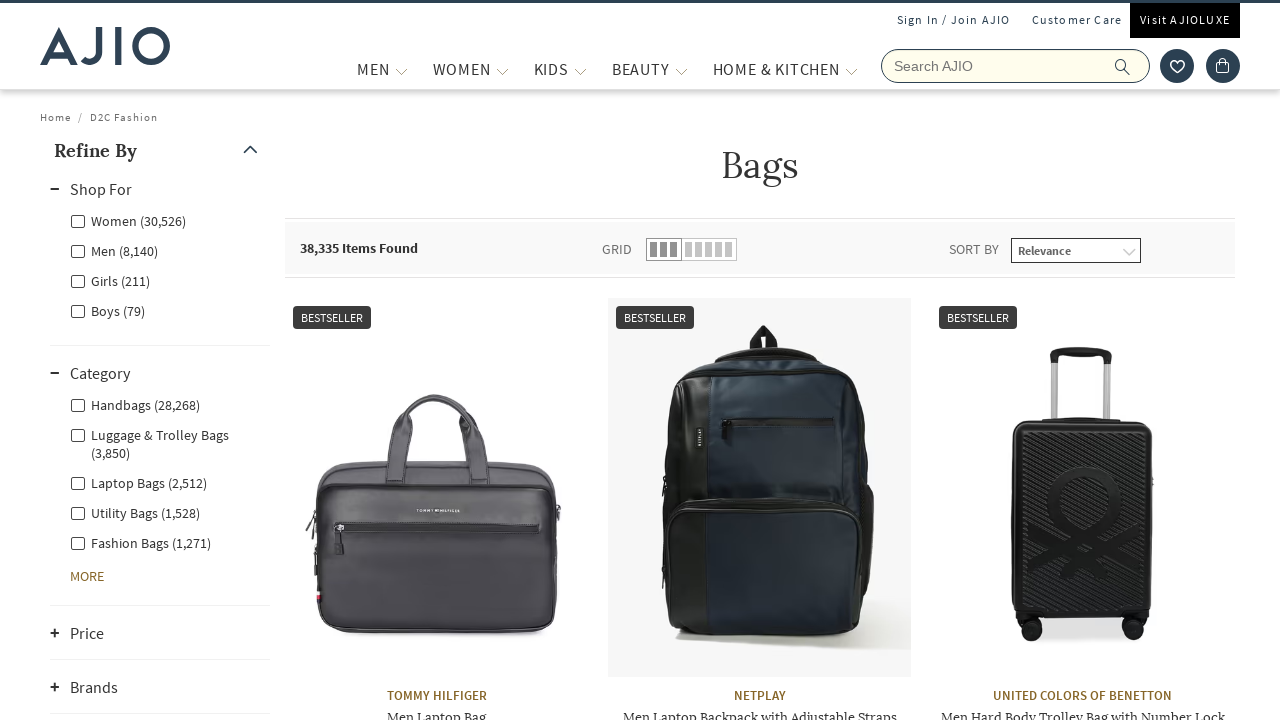

Clicked first Men gender filter at (114, 250) on (//label[contains(@class,'Men')])[1]
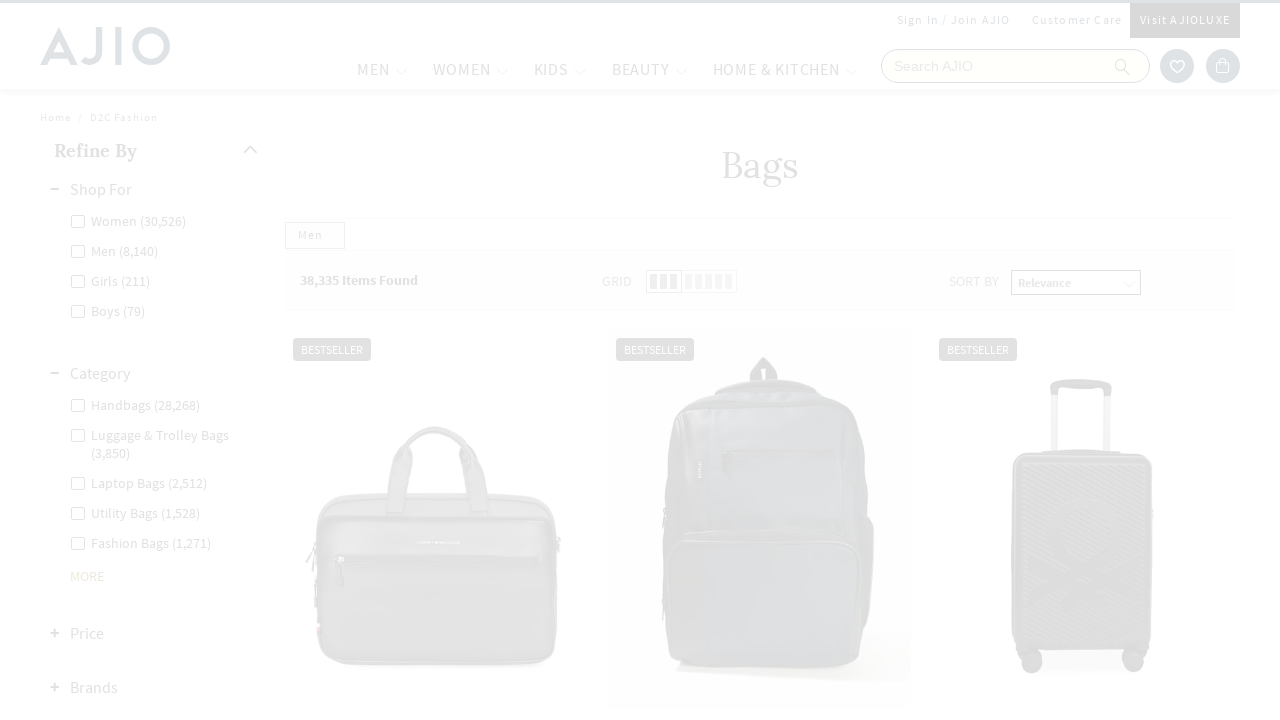

Waited 3 seconds for filter to apply
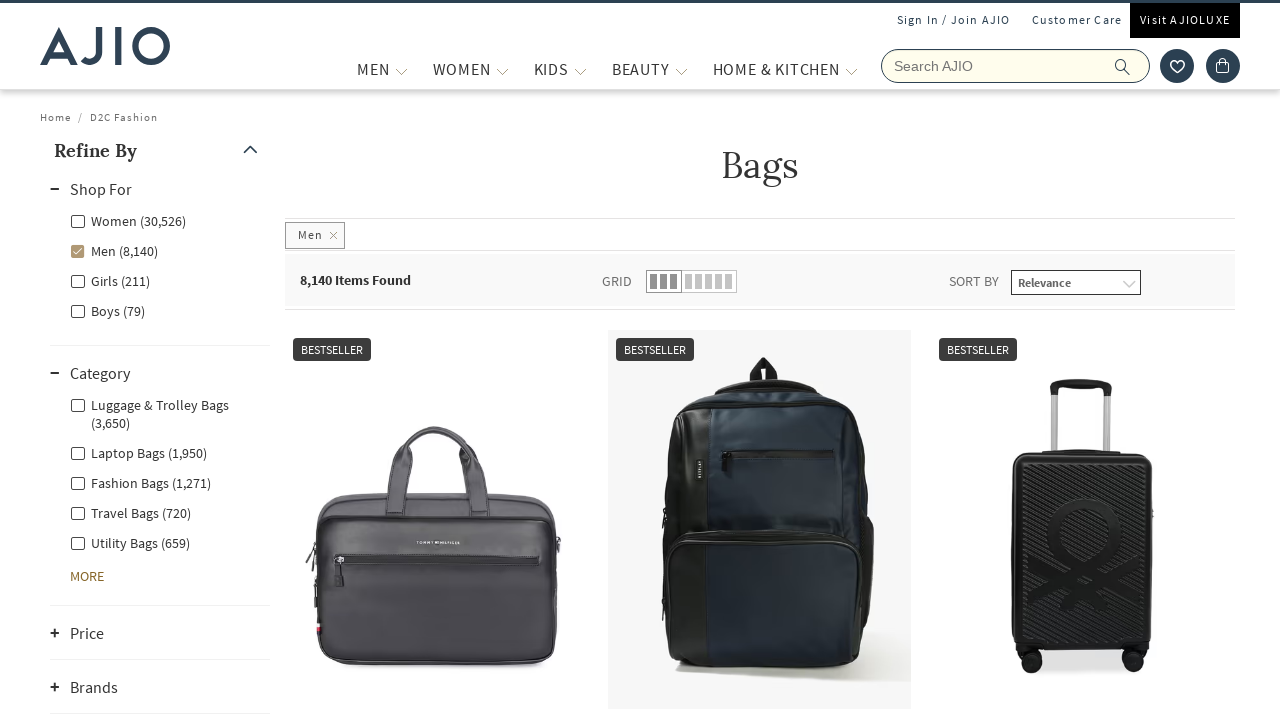

Clicked fourth Men gender filter (subcategory) at (140, 482) on (//label[contains(@class,'Men')])[4]
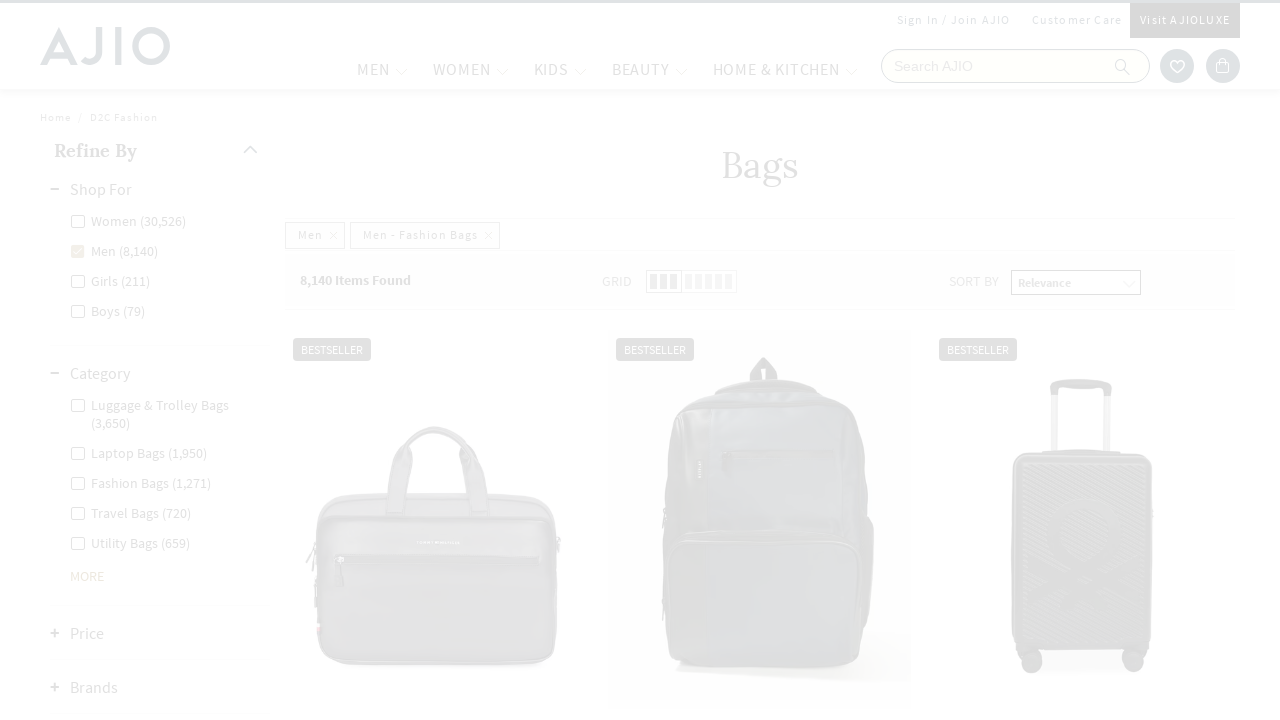

Waited 3 seconds for second filter to apply
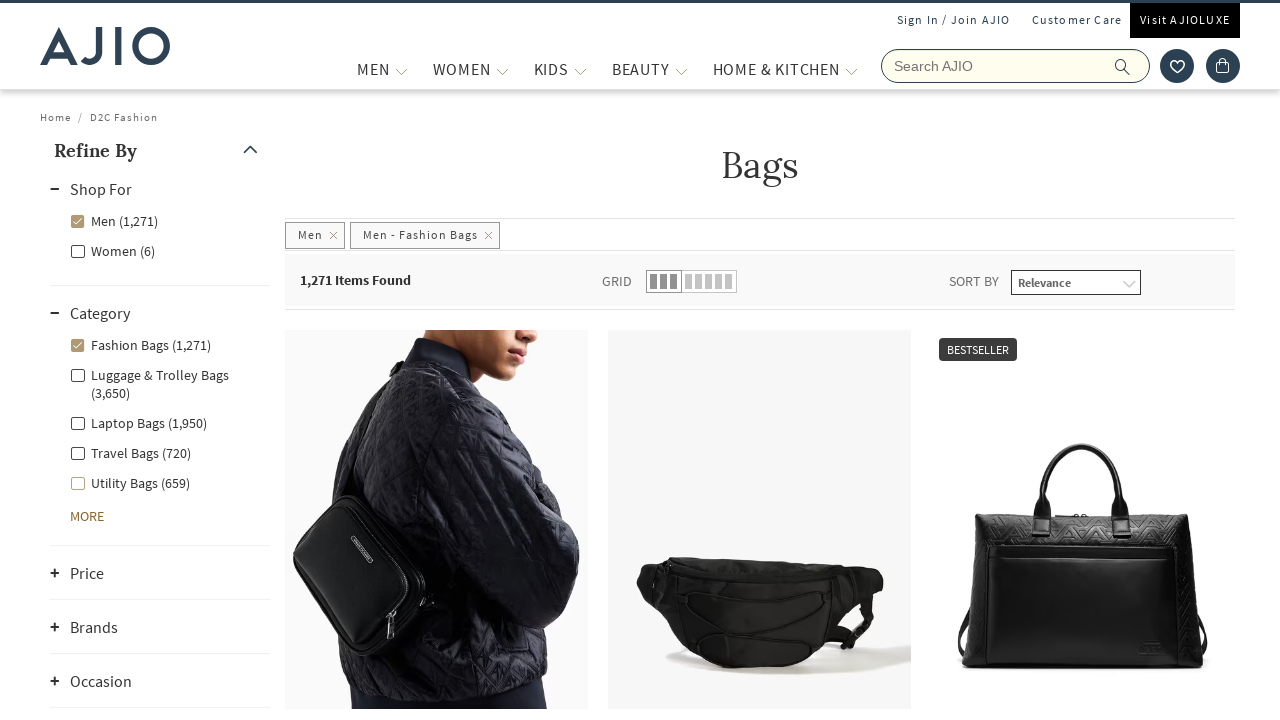

Verified item count is displayed
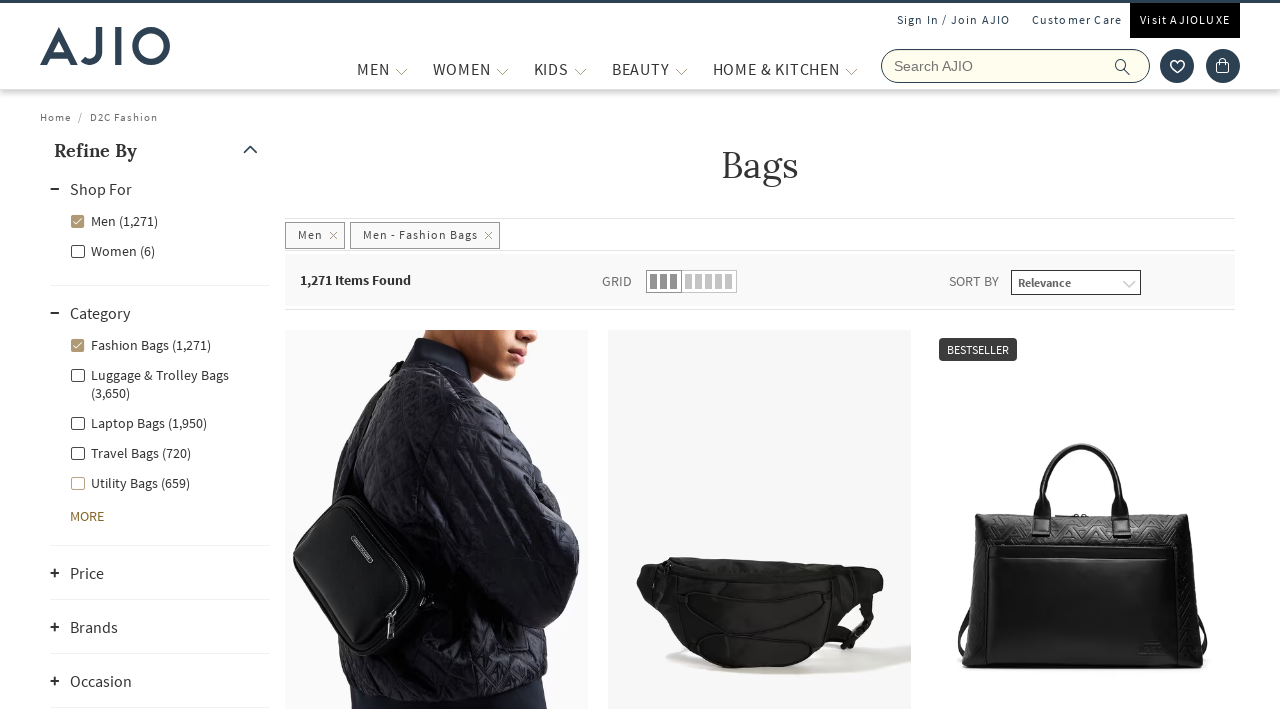

Verified brand names are displayed
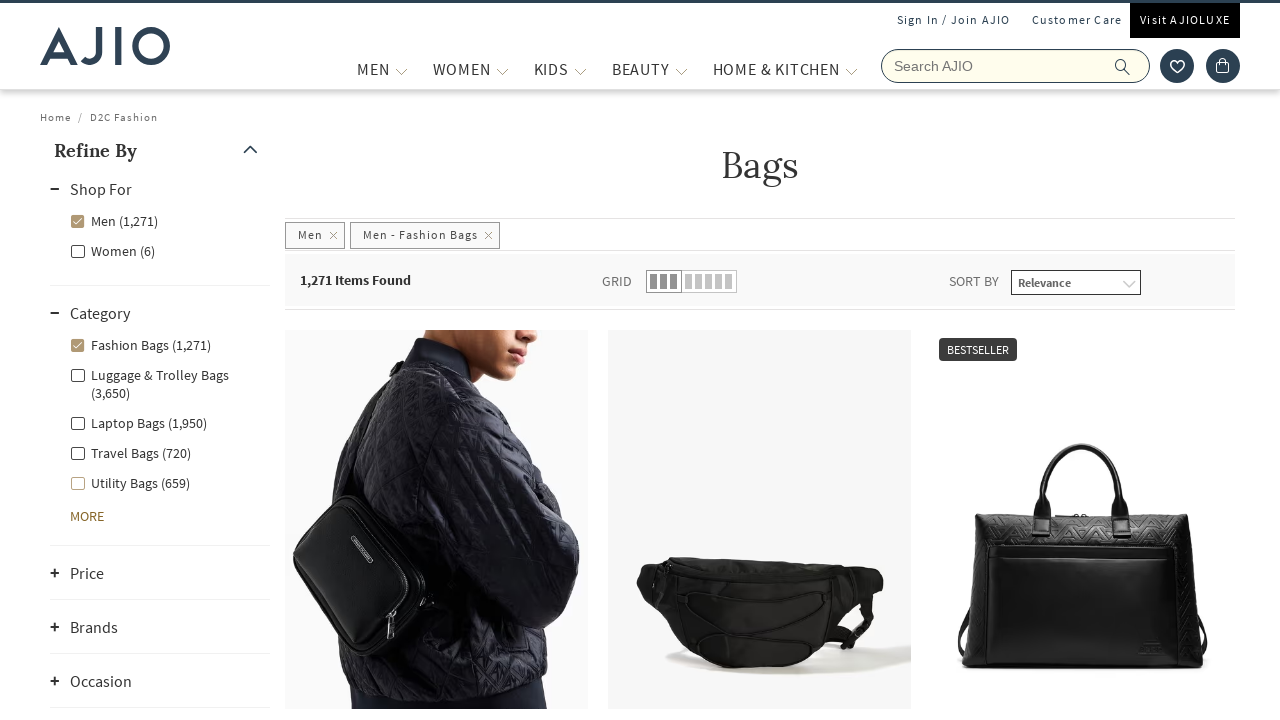

Verified bag product names are displayed
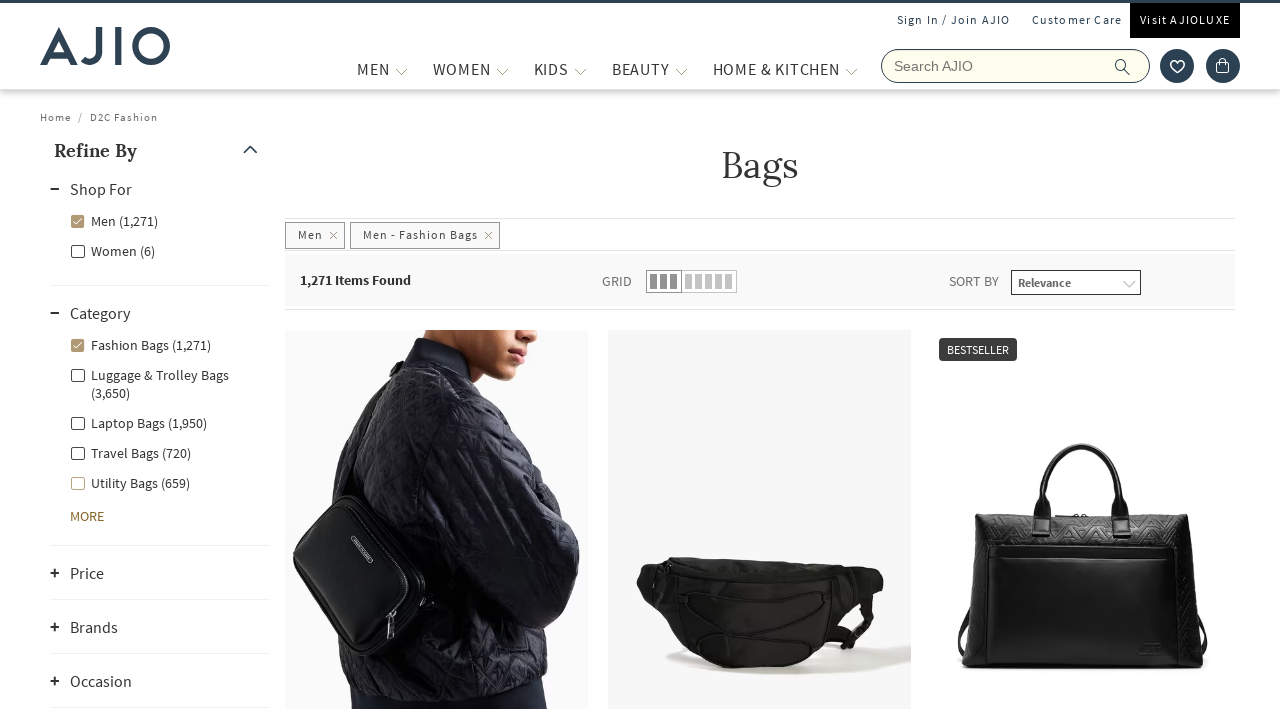

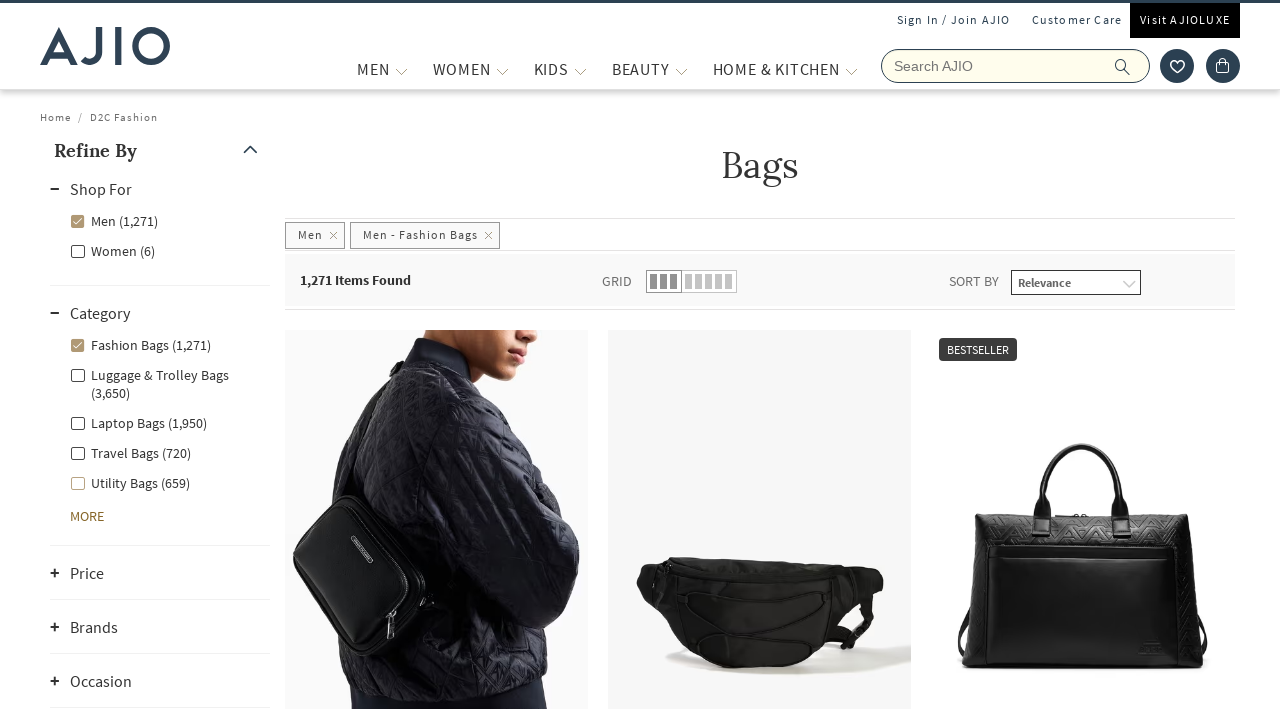